Tests that a todo item is removed when edited to an empty string

Starting URL: https://demo.playwright.dev/todomvc

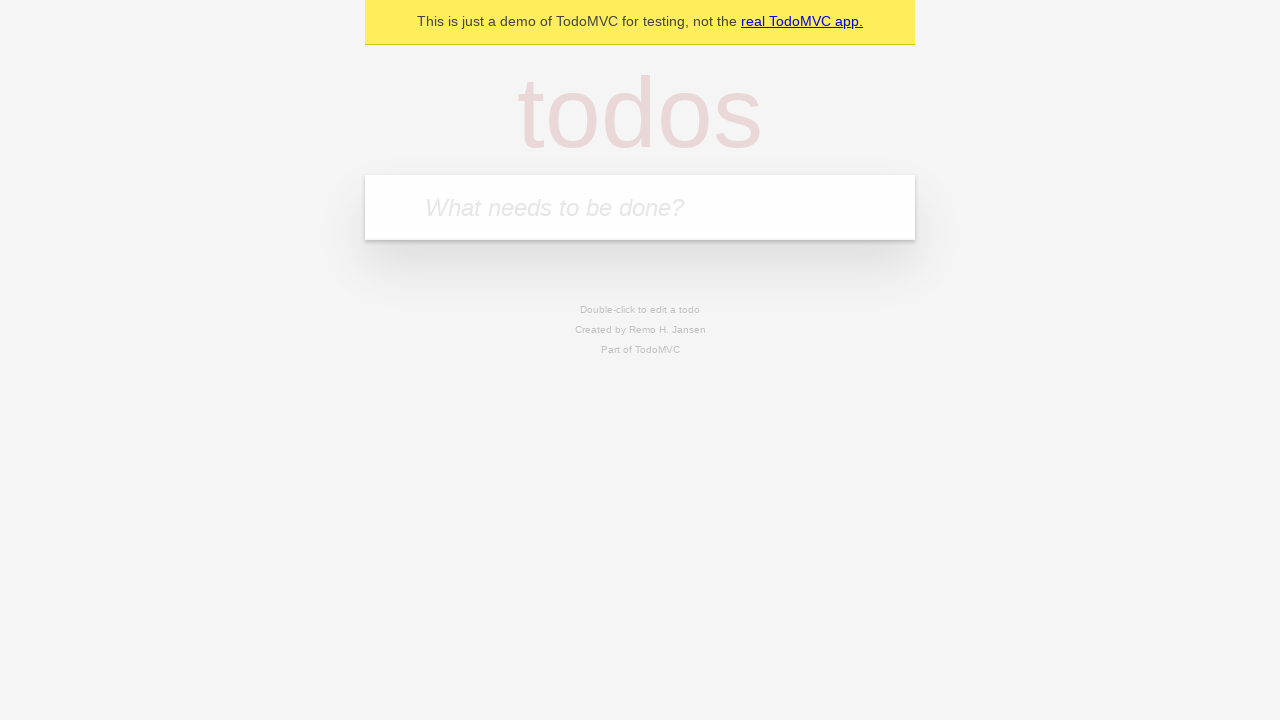

Filled first todo input with 'buy some cheese' on .new-todo
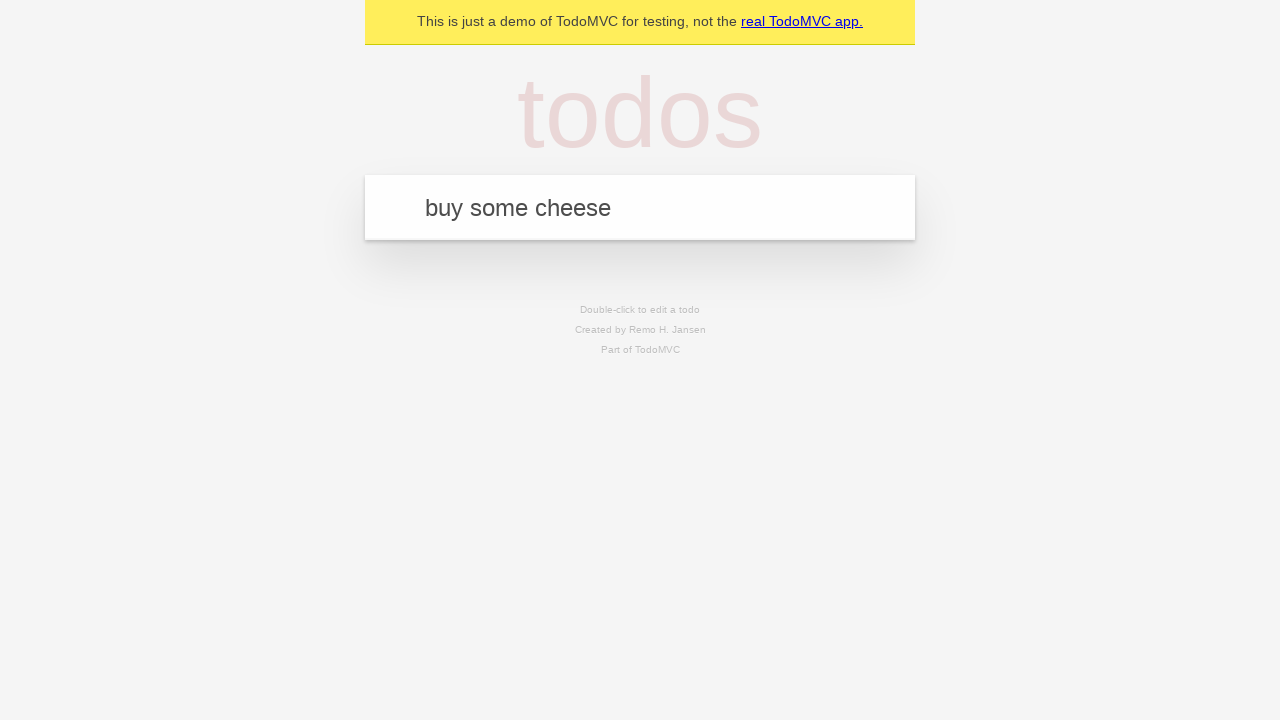

Pressed Enter to create first todo item on .new-todo
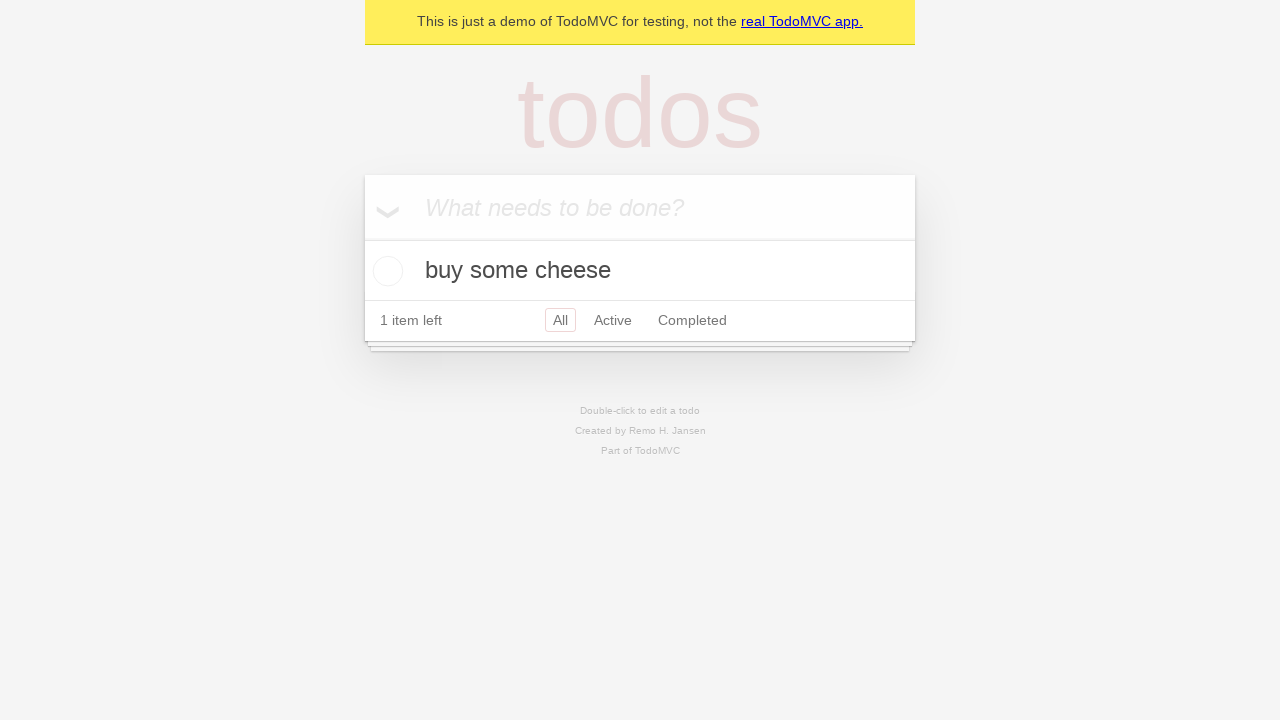

Filled second todo input with 'feed the cat' on .new-todo
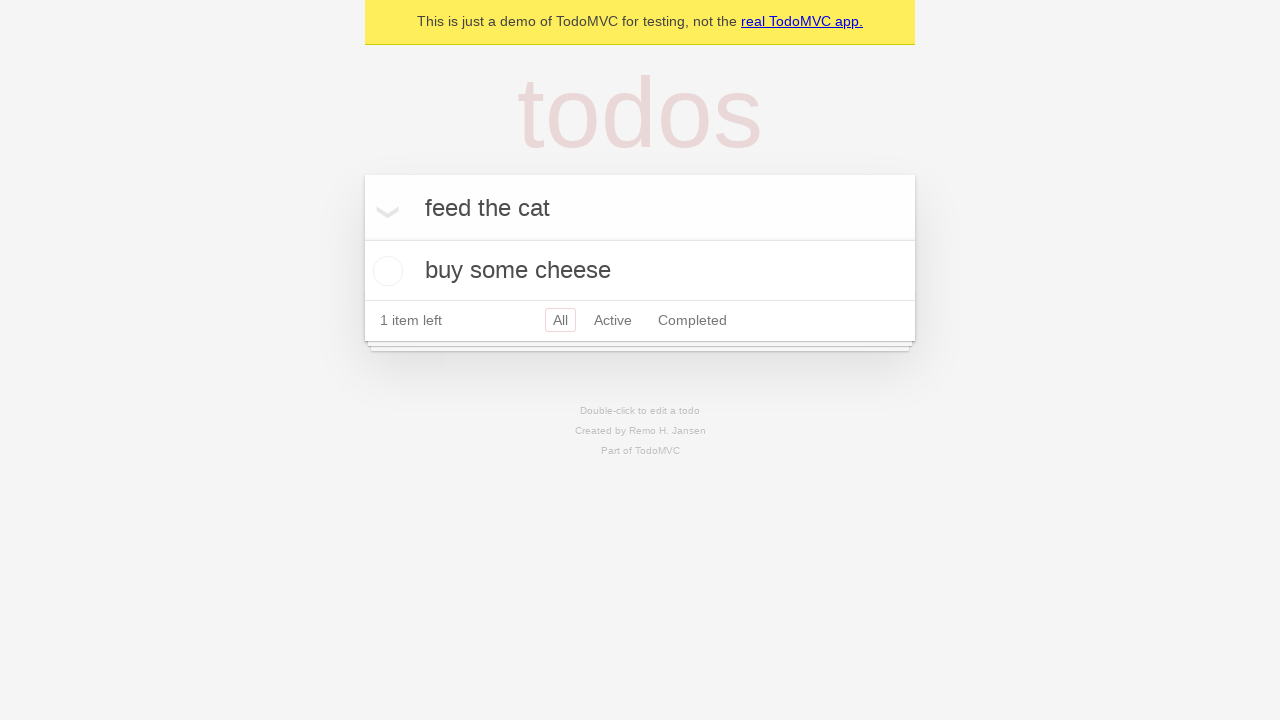

Pressed Enter to create second todo item on .new-todo
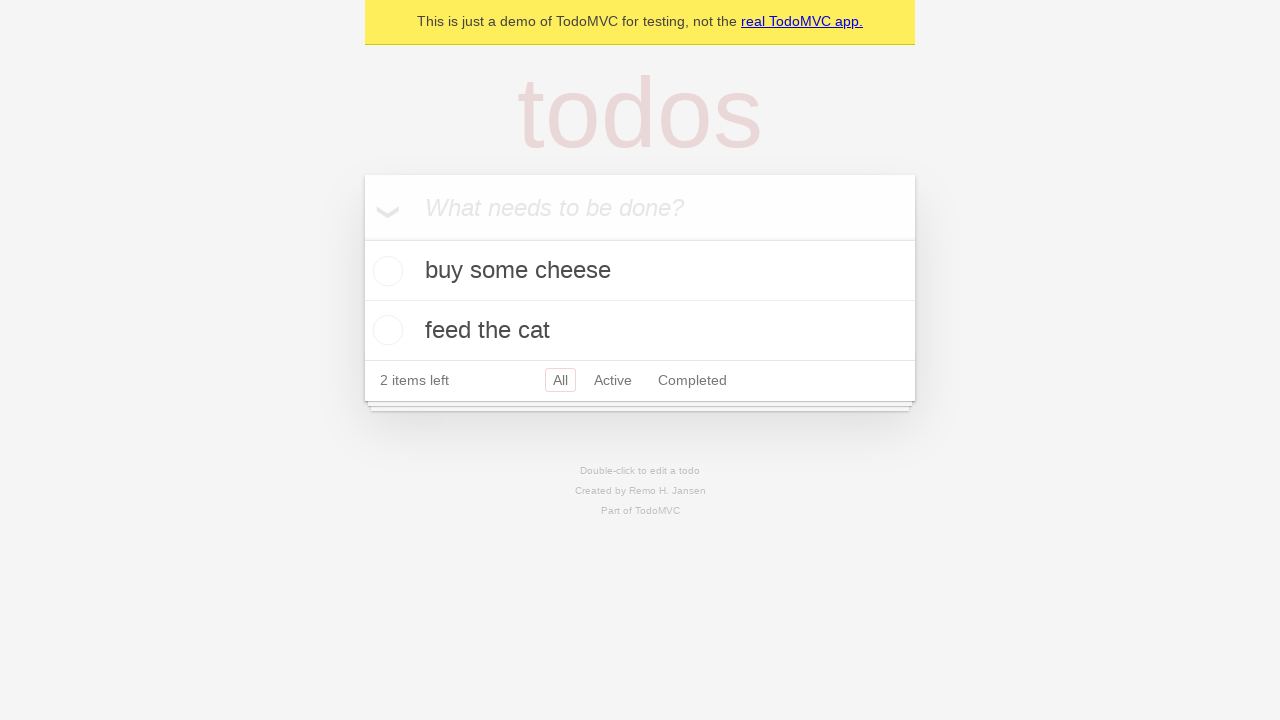

Filled third todo input with 'book a doctors appointment' on .new-todo
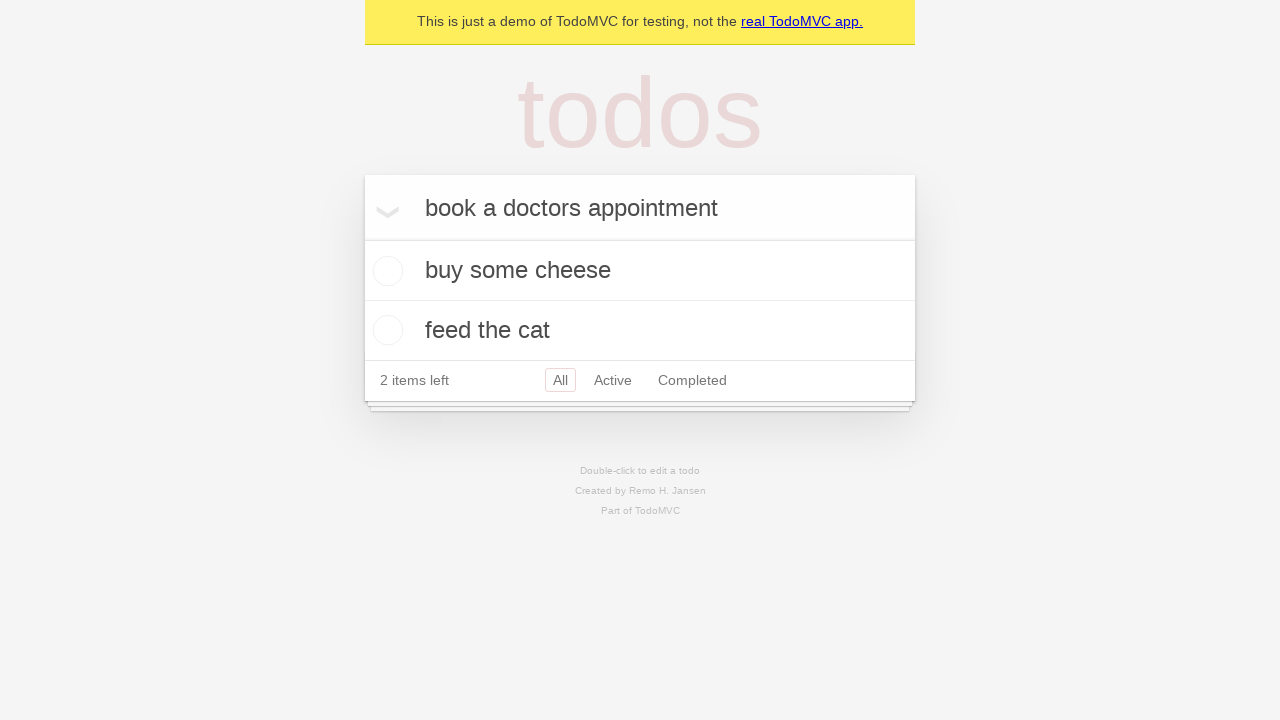

Pressed Enter to create third todo item on .new-todo
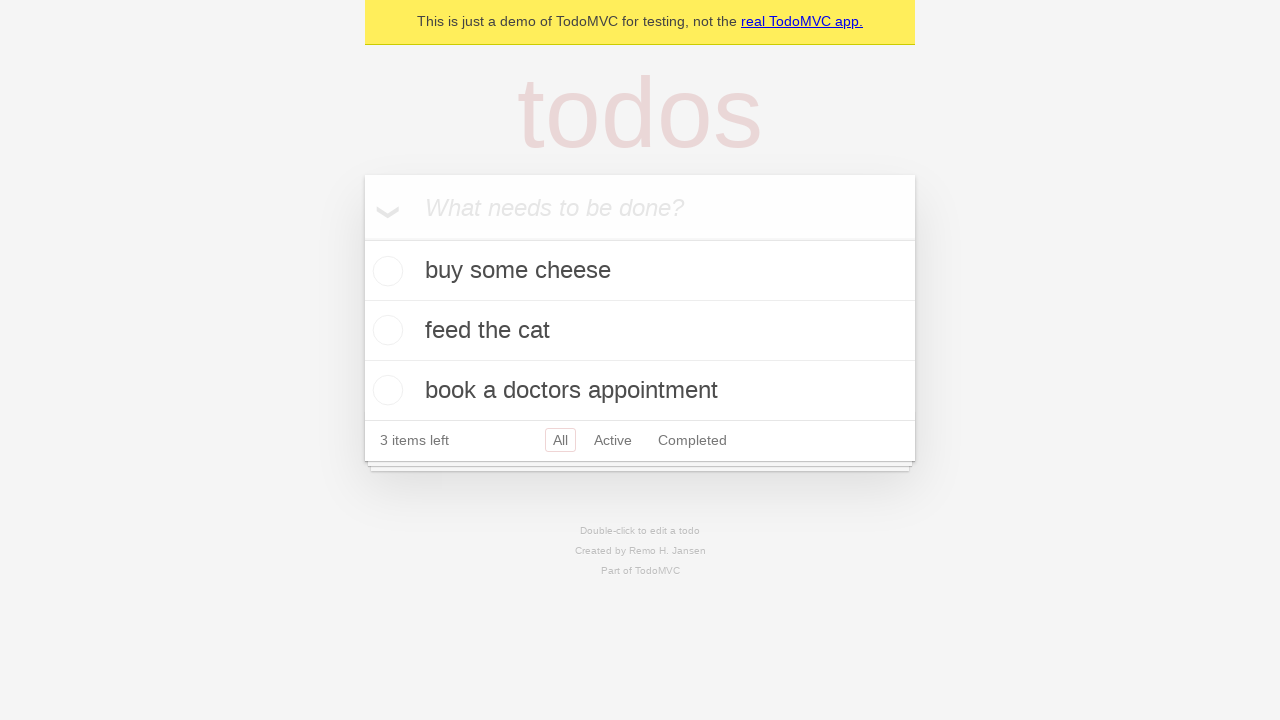

Waited for all three todo items to load
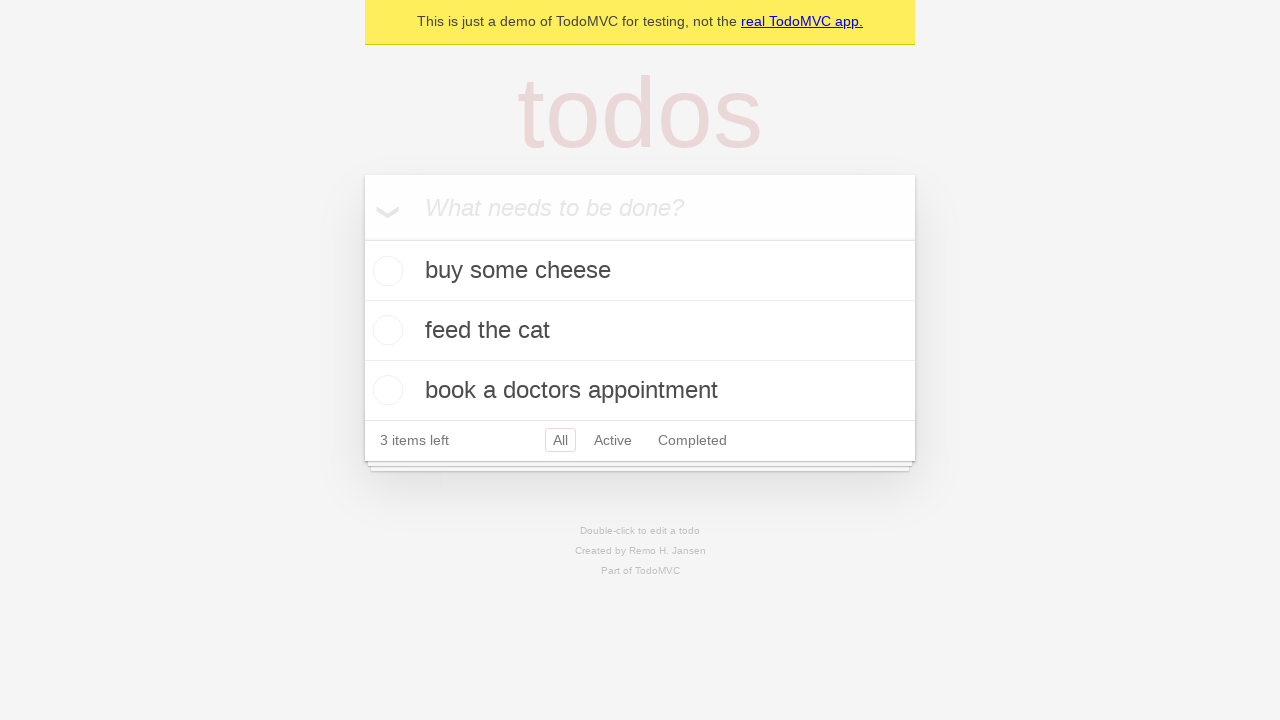

Double-clicked second todo item to enter edit mode at (640, 331) on .todo-list li >> nth=1
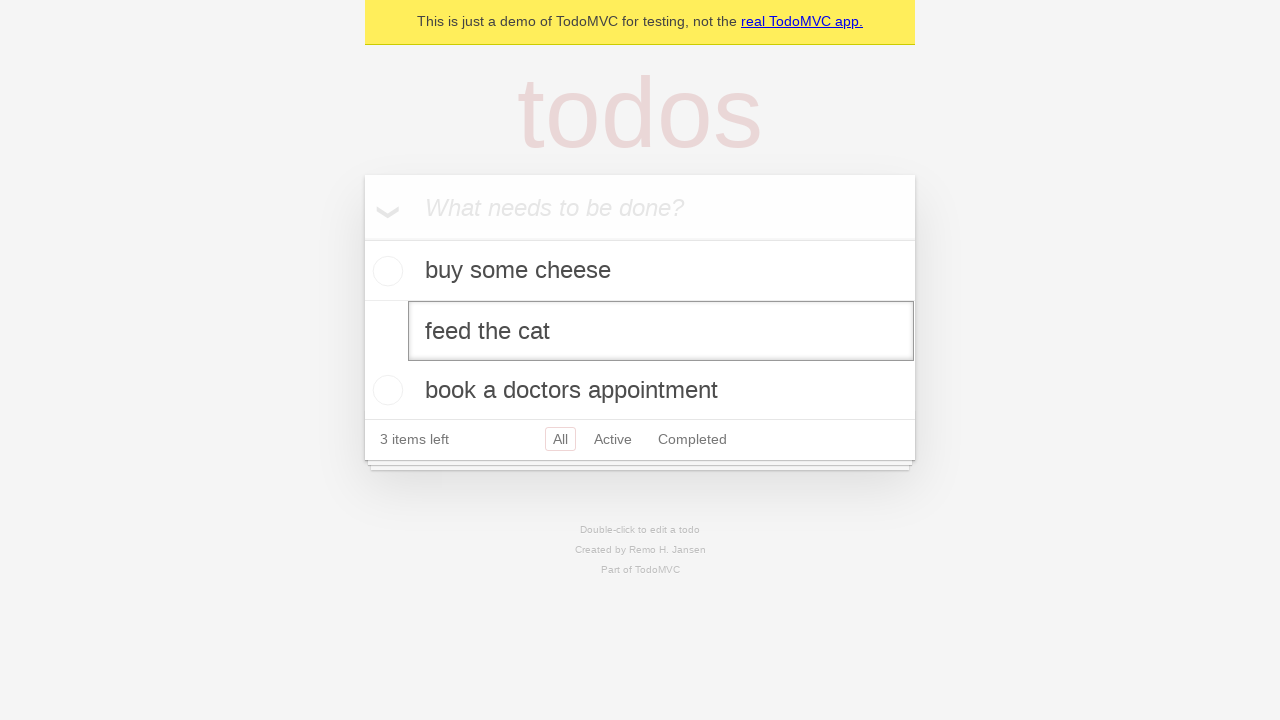

Cleared the edit field by entering empty string on .todo-list li >> nth=1 >> .edit
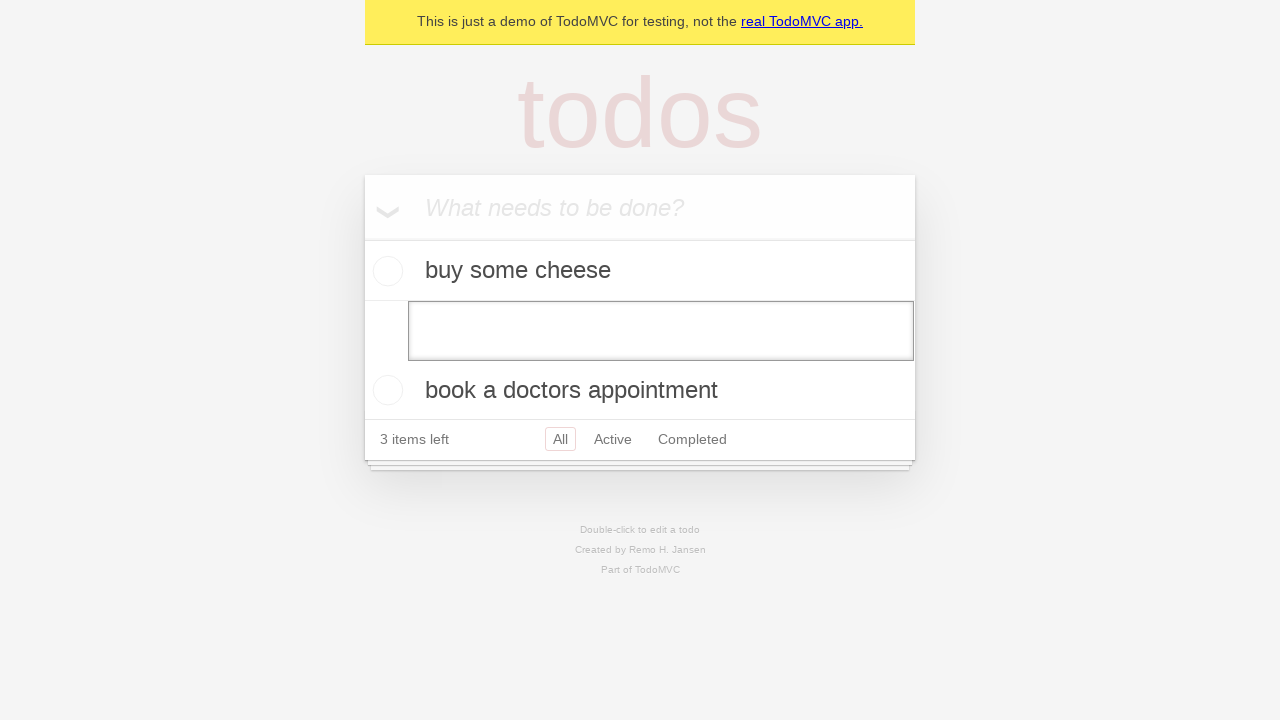

Pressed Enter to submit empty edit and remove the todo item on .todo-list li >> nth=1 >> .edit
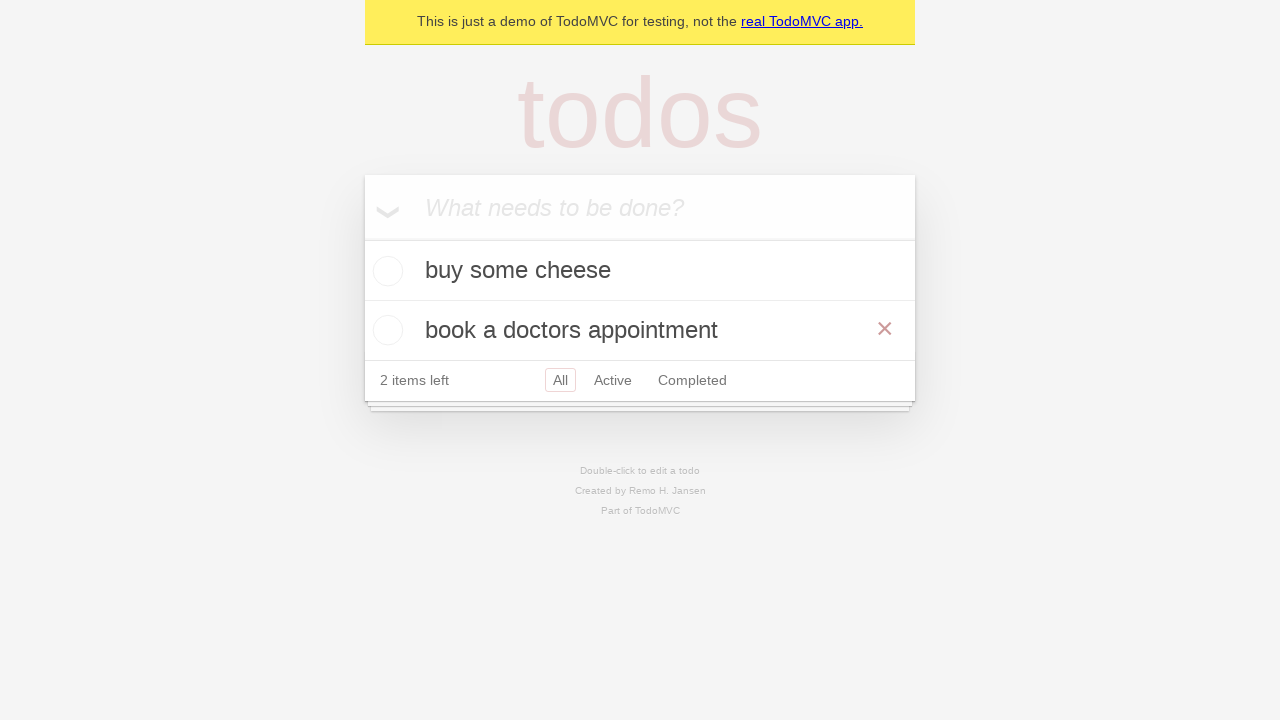

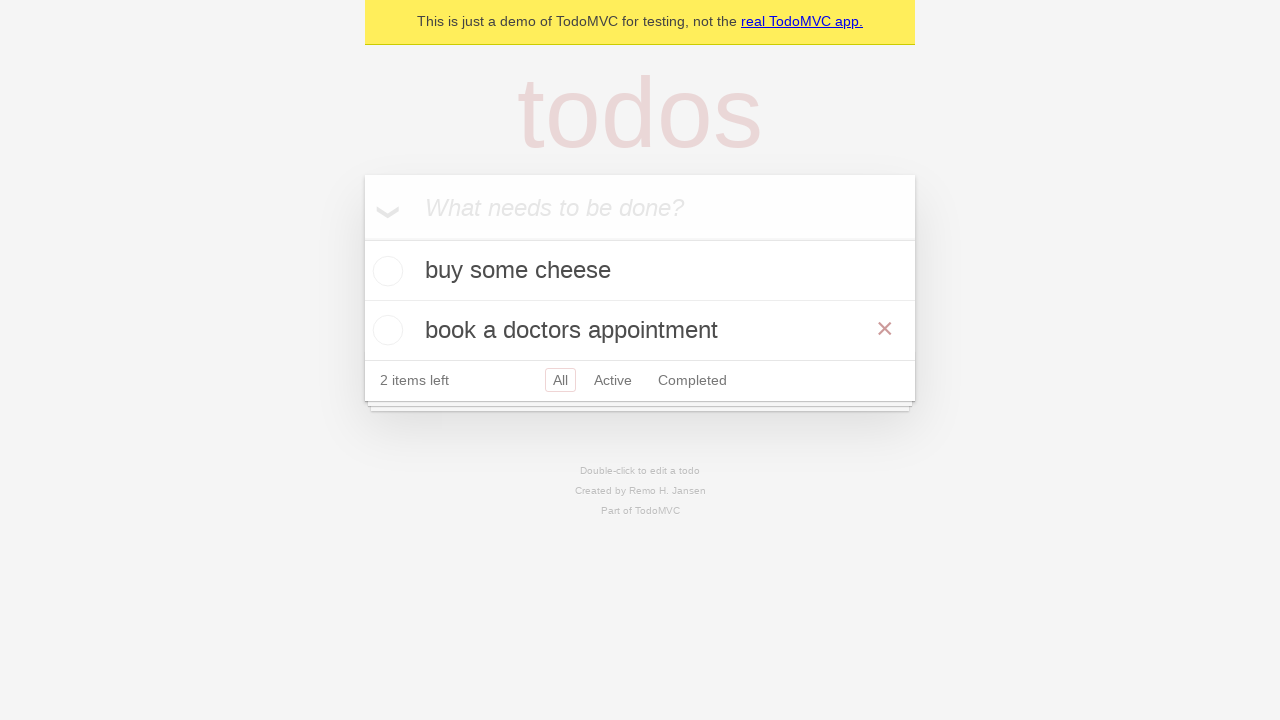